Tests that an error message is displayed when an invalid promo code is applied during checkout

Starting URL: https://rahulshettyacademy.com/seleniumPractise/#/

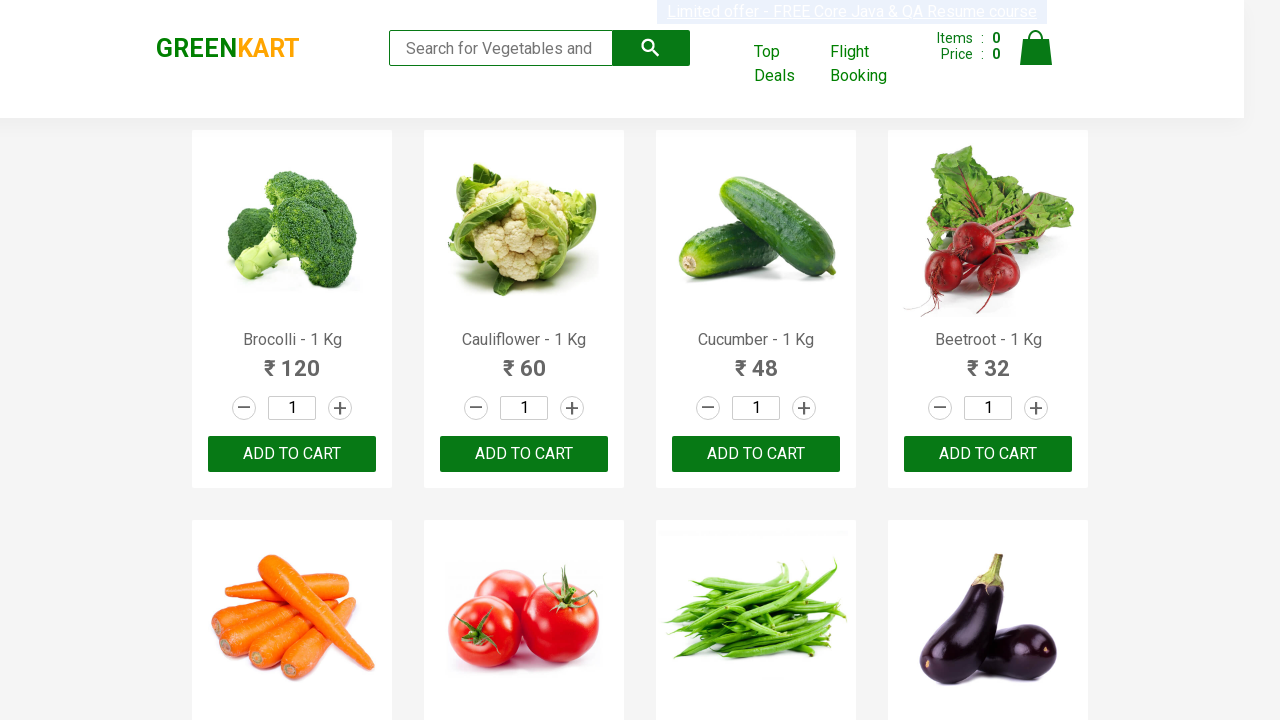

Clicked on Brocolli - 1 Kg product at (292, 340) on text=Brocolli - 1 Kg
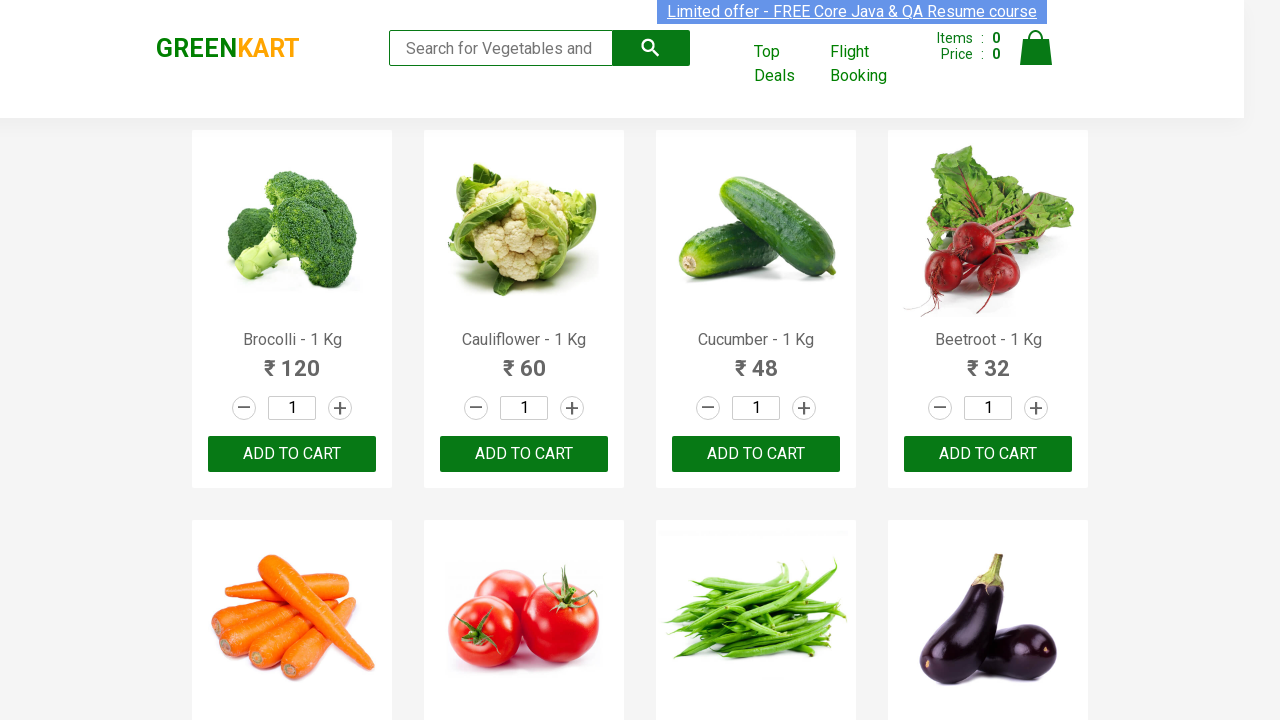

Clicked ADD TO CART button for Brocolli at (292, 454) on text=ADD TO CART >> nth=0
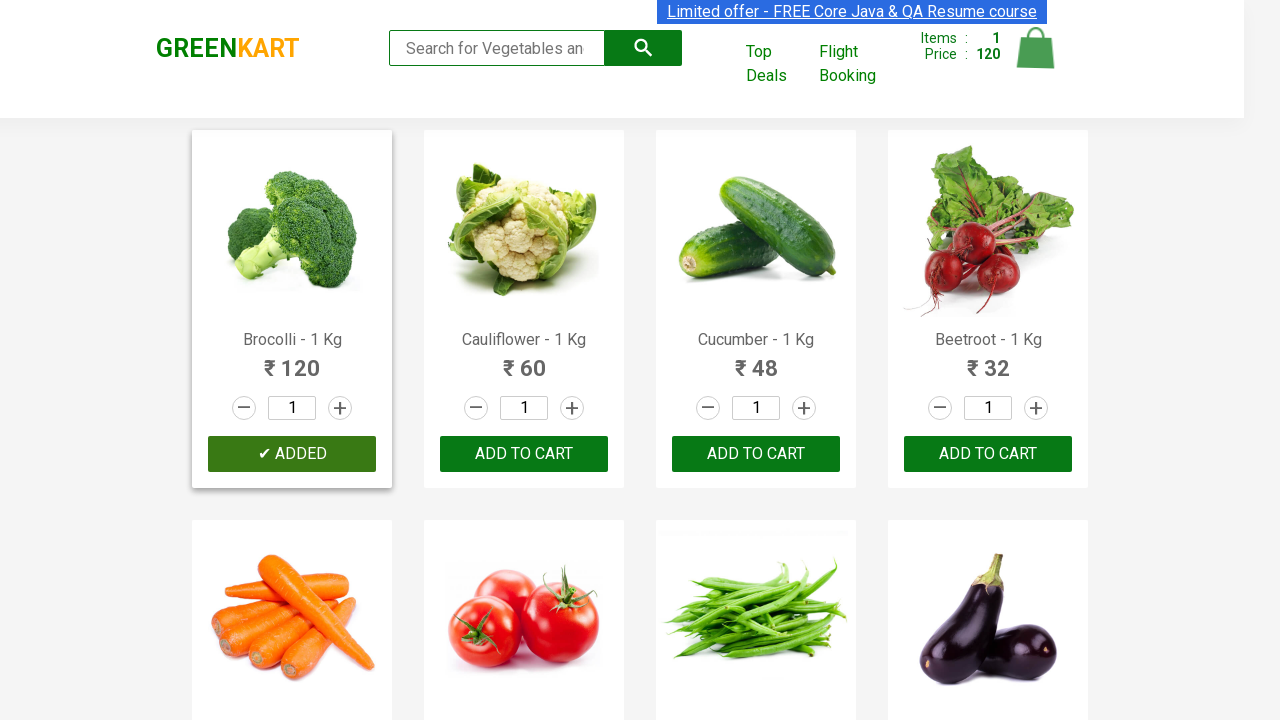

Clicked on Cauliflower - 1 Kg product at (524, 340) on text=Cauliflower - 1 Kg
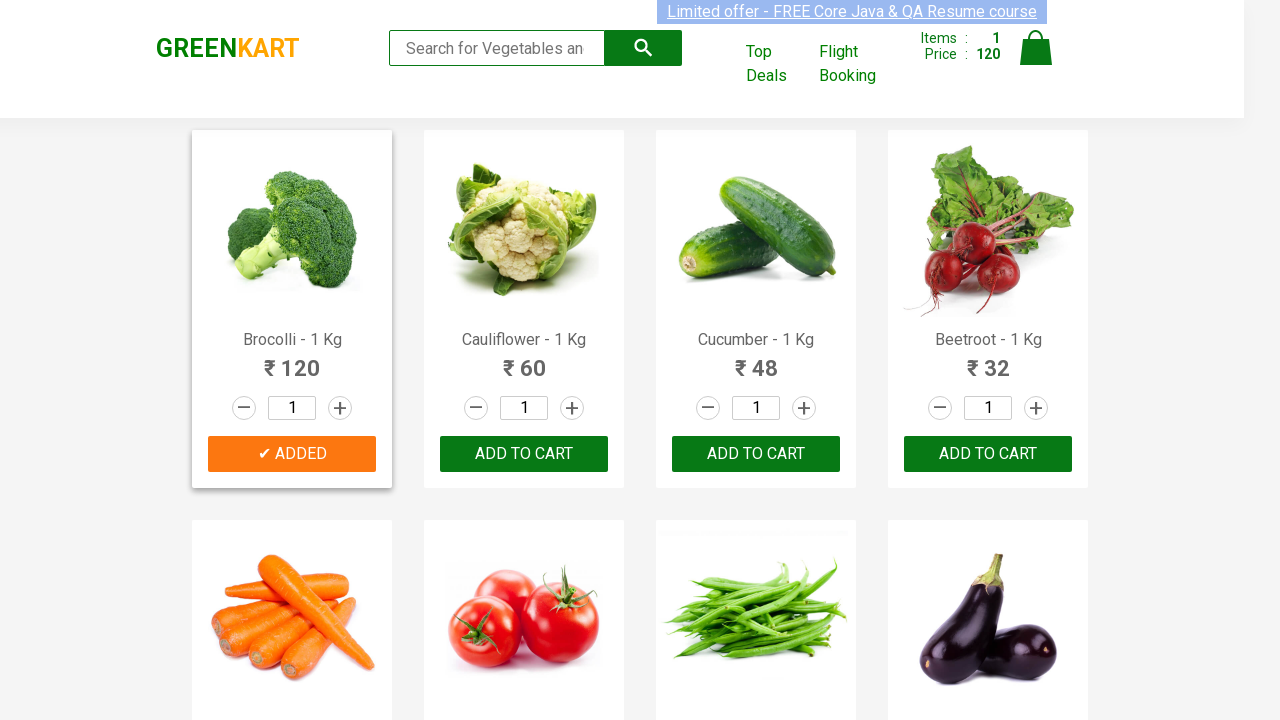

Clicked ADD TO CART button for Cauliflower at (756, 454) on text=ADD TO CART >> nth=1
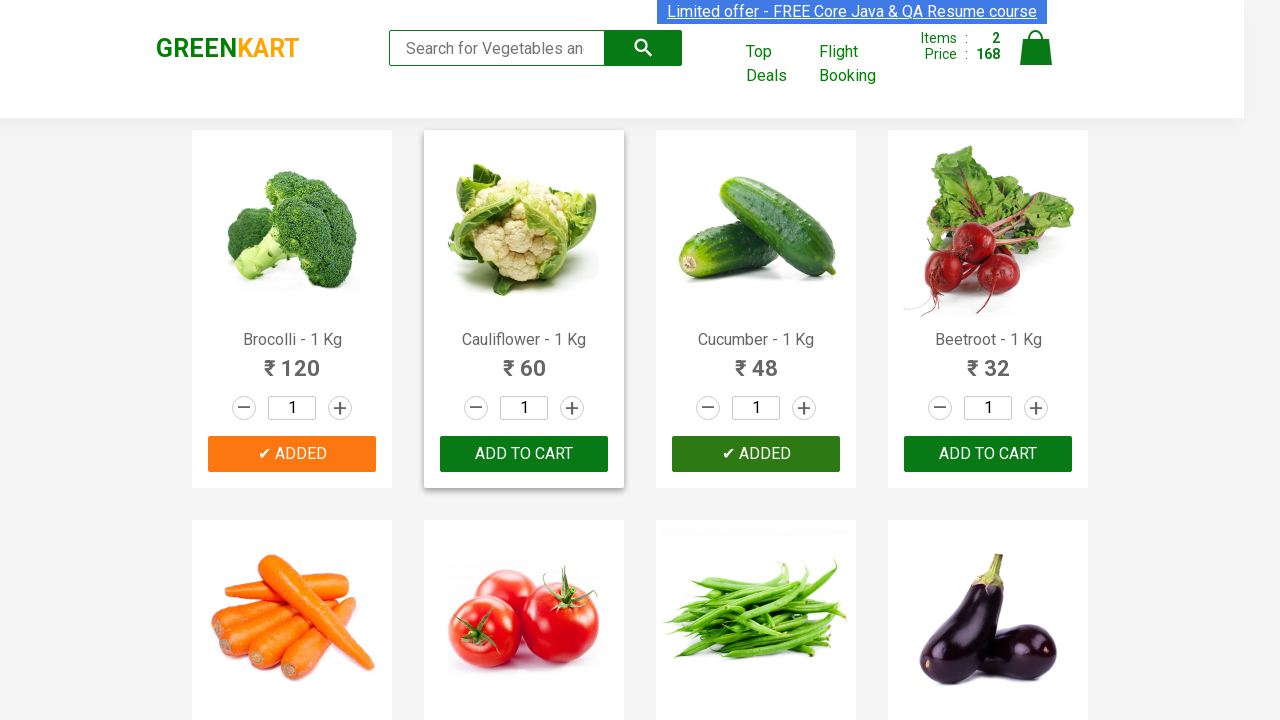

Clicked on cart icon to open shopping cart at (1036, 59) on .cart-icon
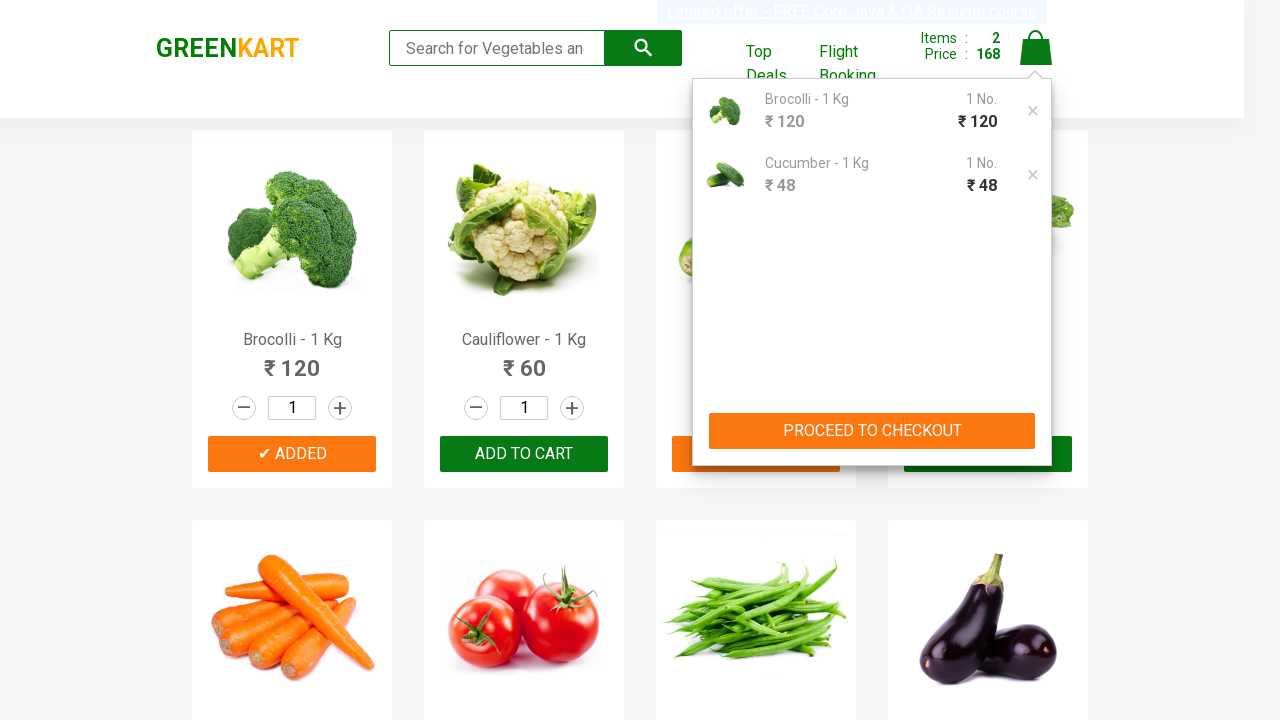

Clicked PROCEED TO CHECKOUT button at (872, 431) on text=PROCEED TO CHECKOUT
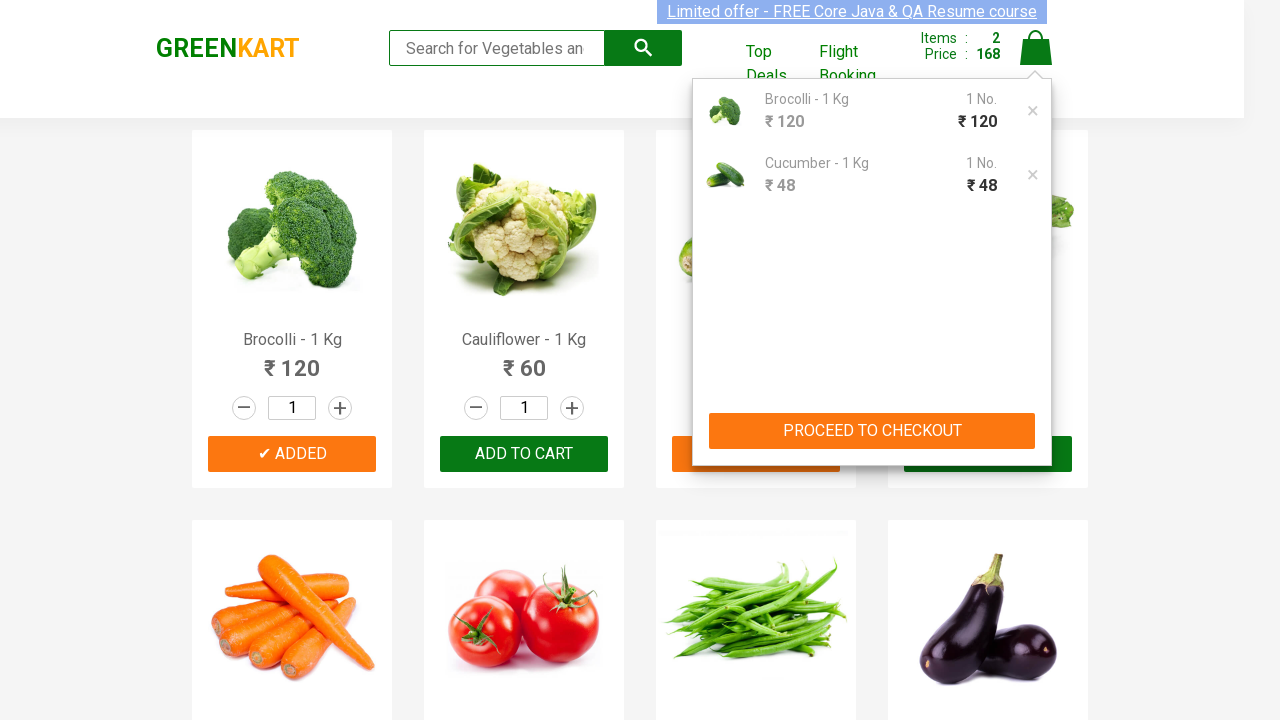

Filled promo code field with 'invalidcode' on input.promoCode
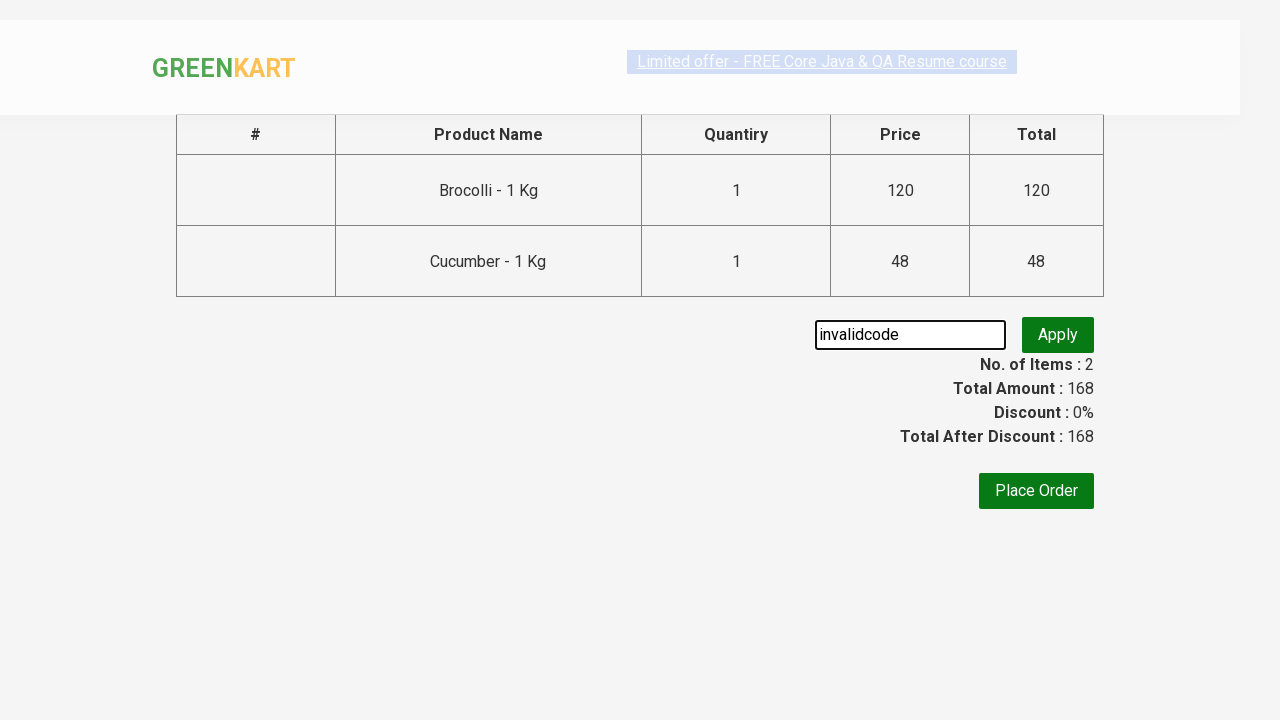

Clicked Apply button to submit invalid promo code at (1058, 335) on text=Apply
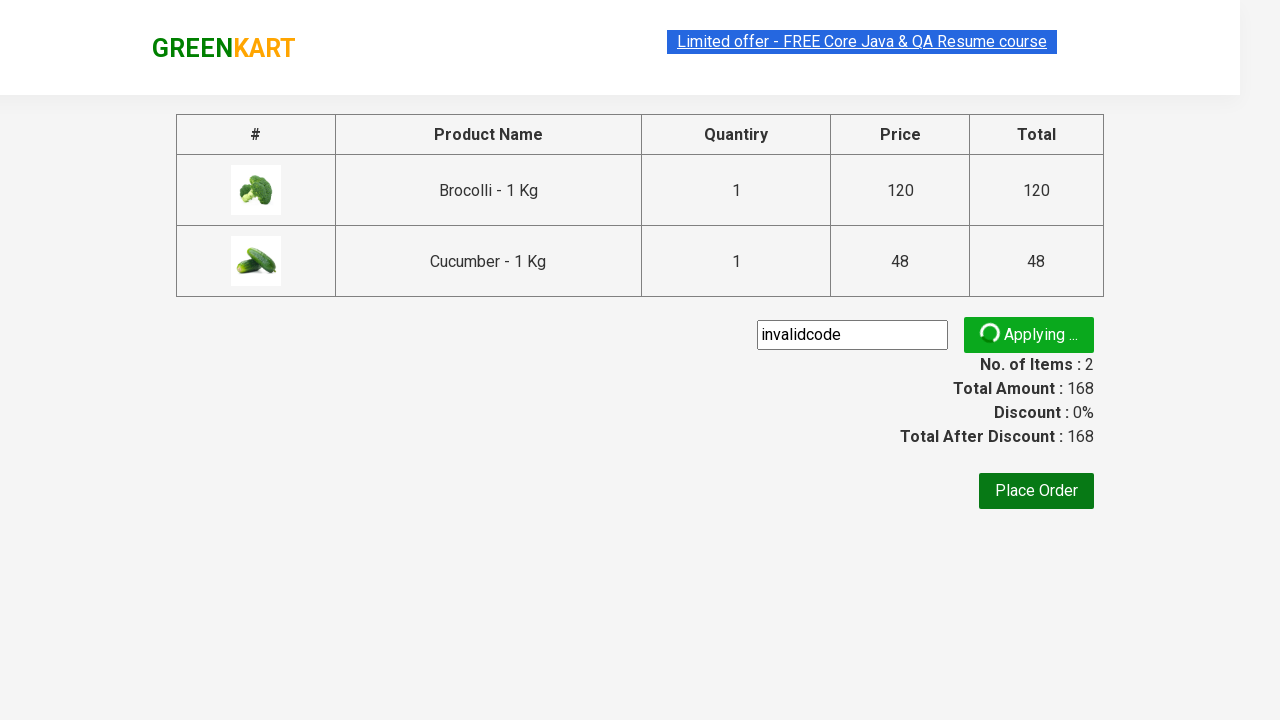

Error message container became visible
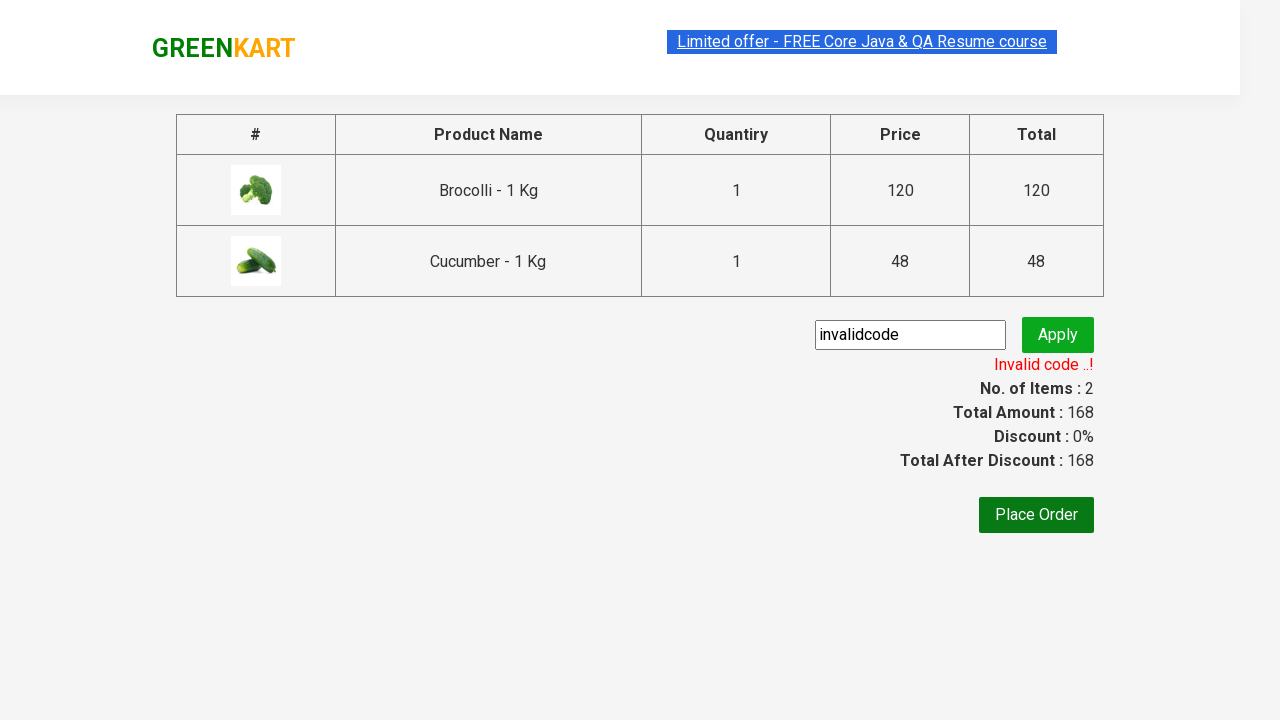

Error message 'Invalid code ..!' is displayed
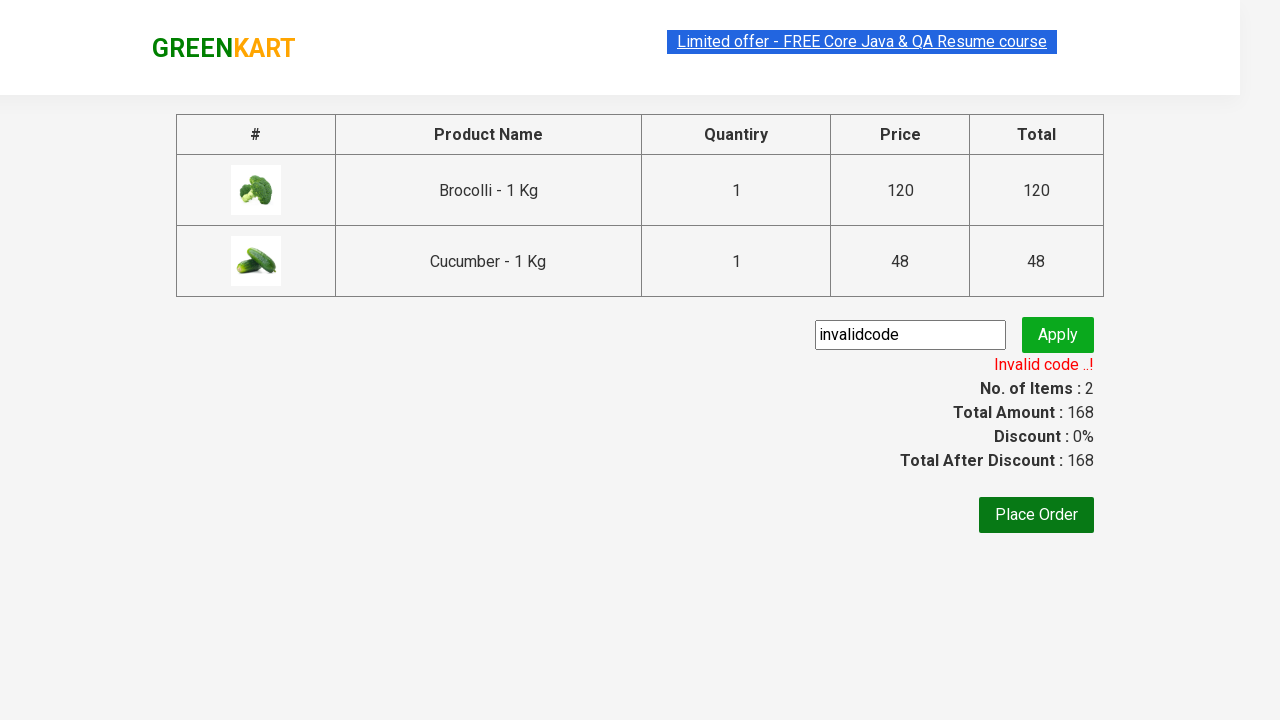

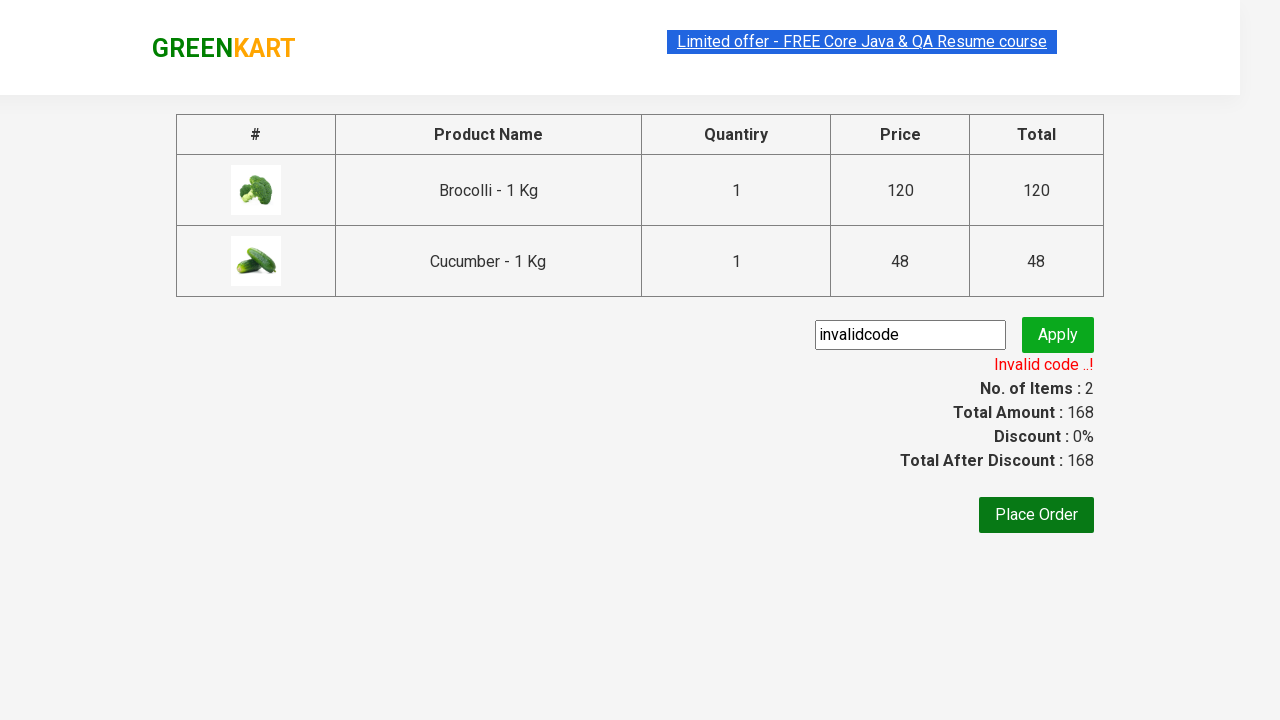